Tests pagination functionality by clicking through 5 pages of a web table

Starting URL: http://makeseleniumeasy.com/2020/05/09/storing-web-table-with-pagination-data-into-list-of-map-java/

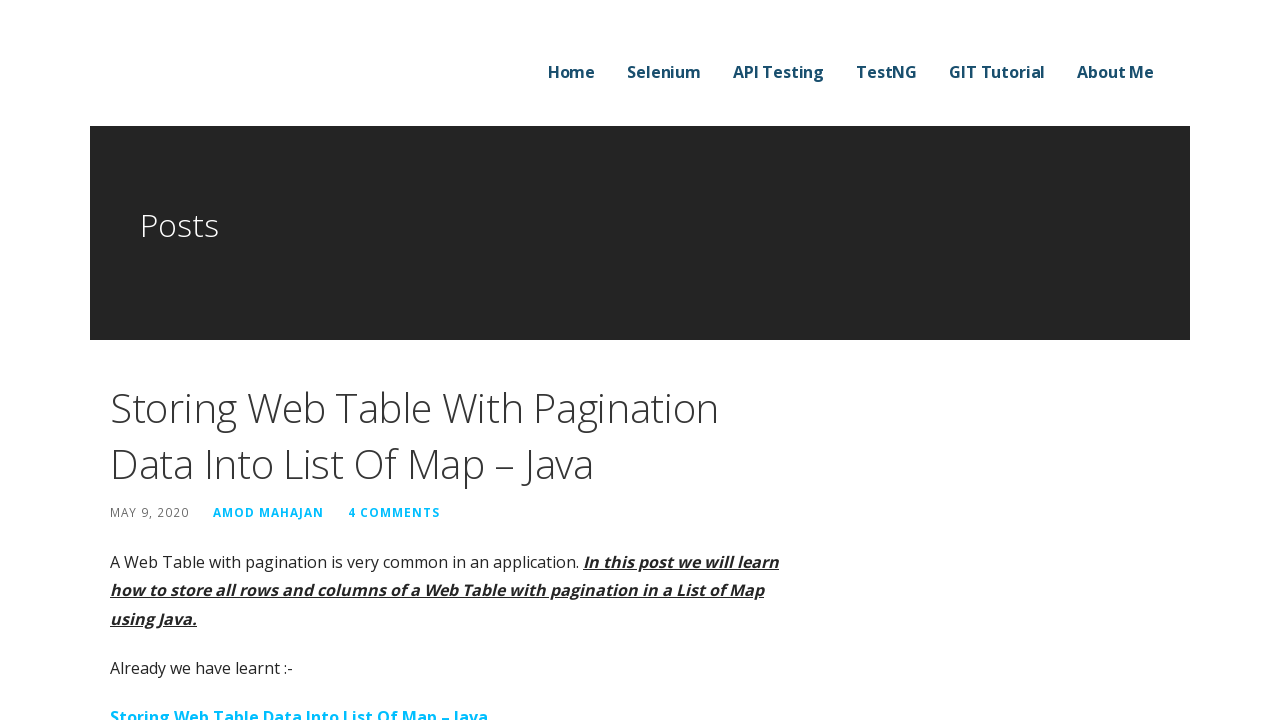

Clicked pagination link for page 1 at (413, 361) on div.entry-content span a:nth-child(1)
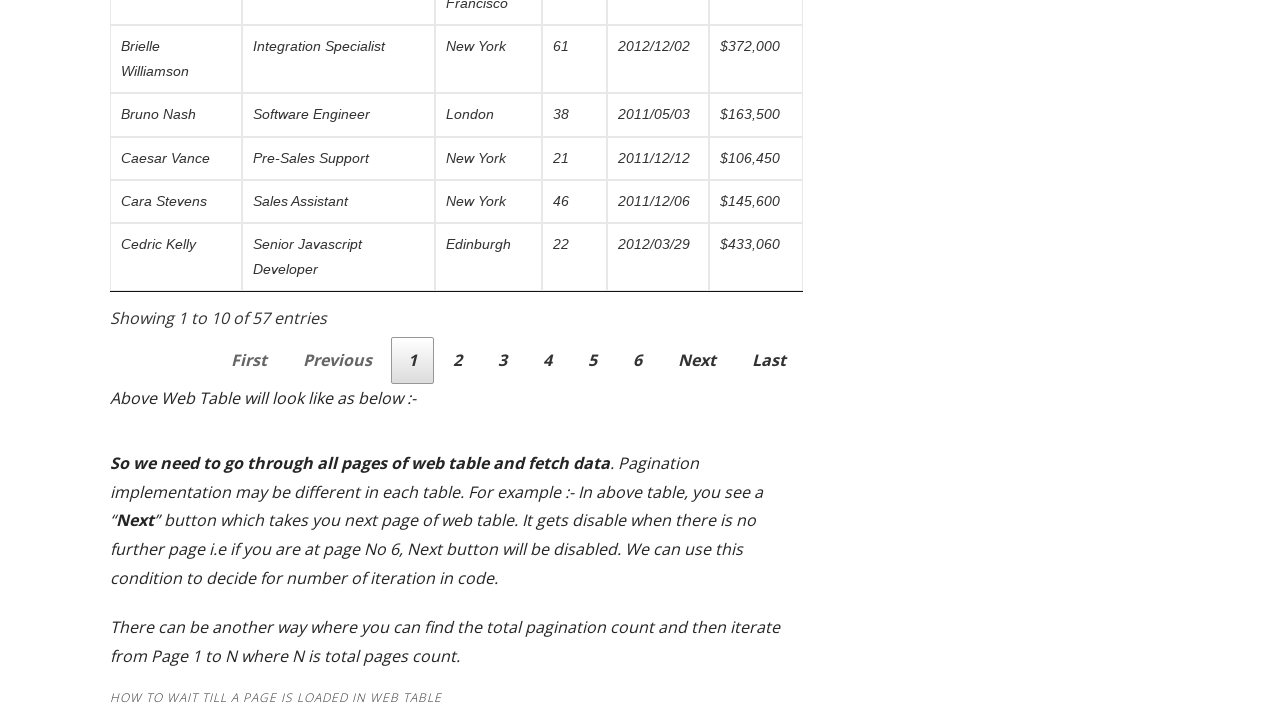

Waited for page 1 content to load
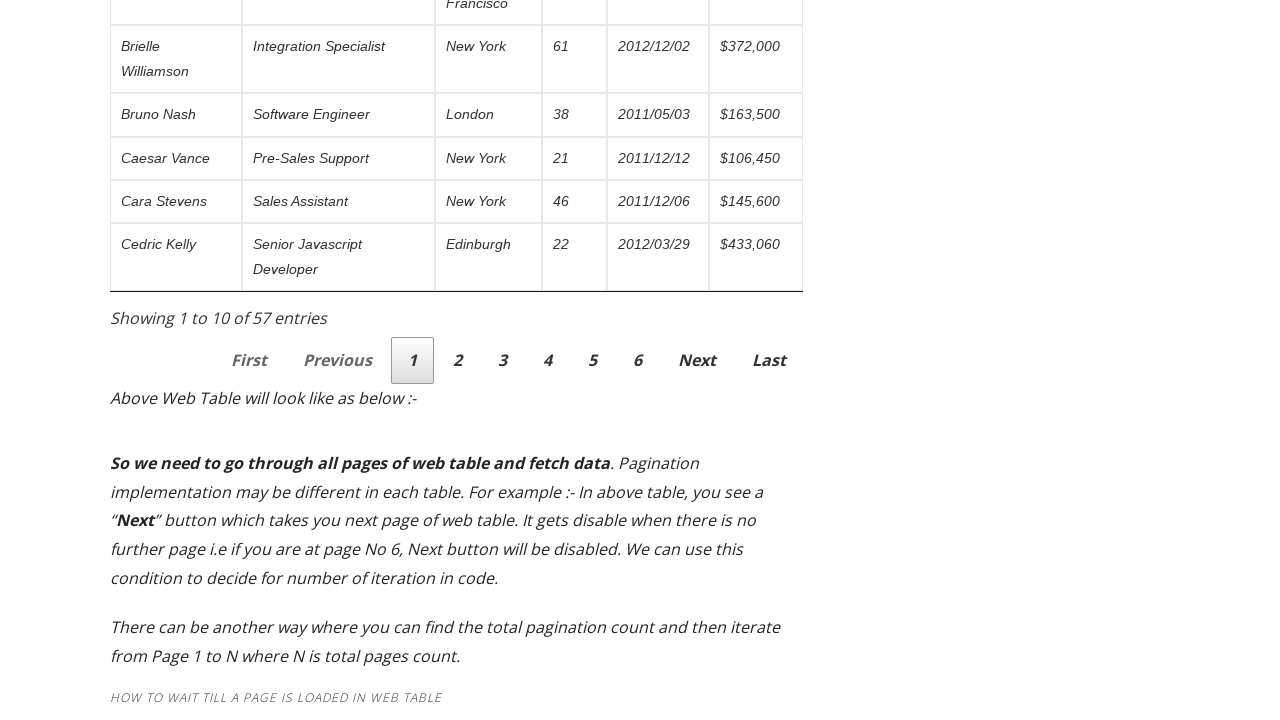

Clicked pagination link for page 2 at (458, 361) on div.entry-content span a:nth-child(2)
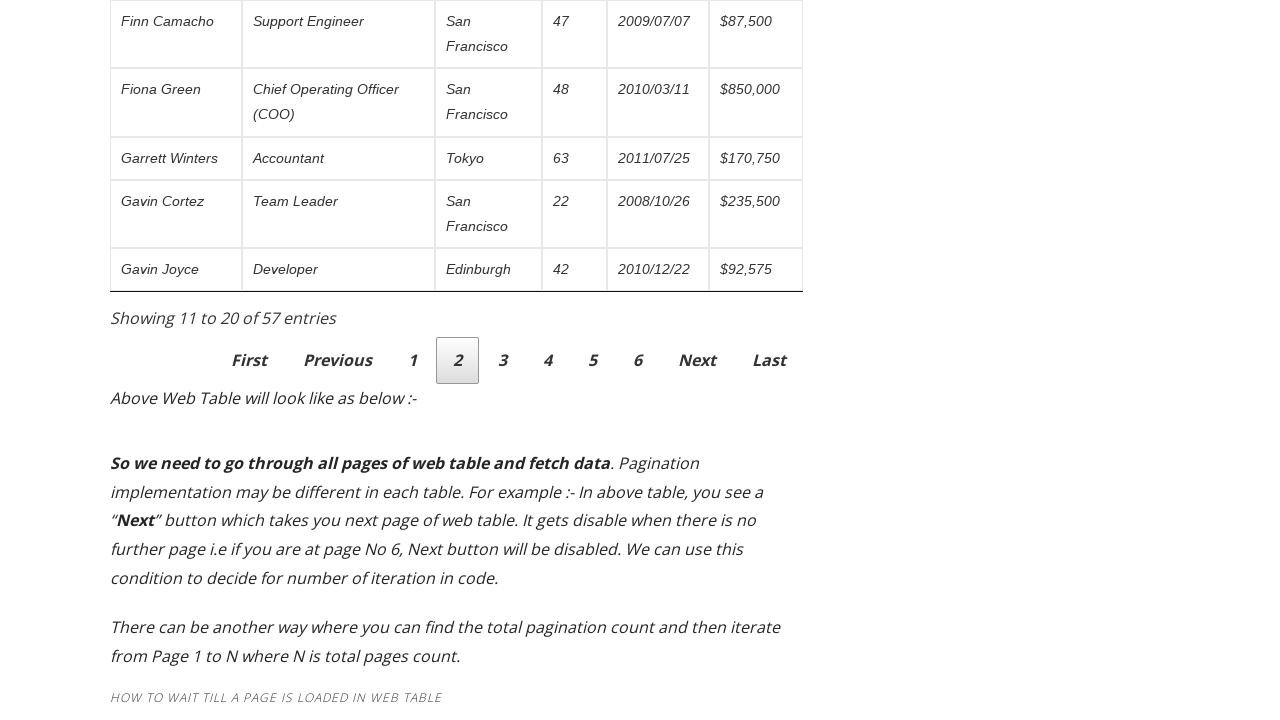

Waited for page 2 content to load
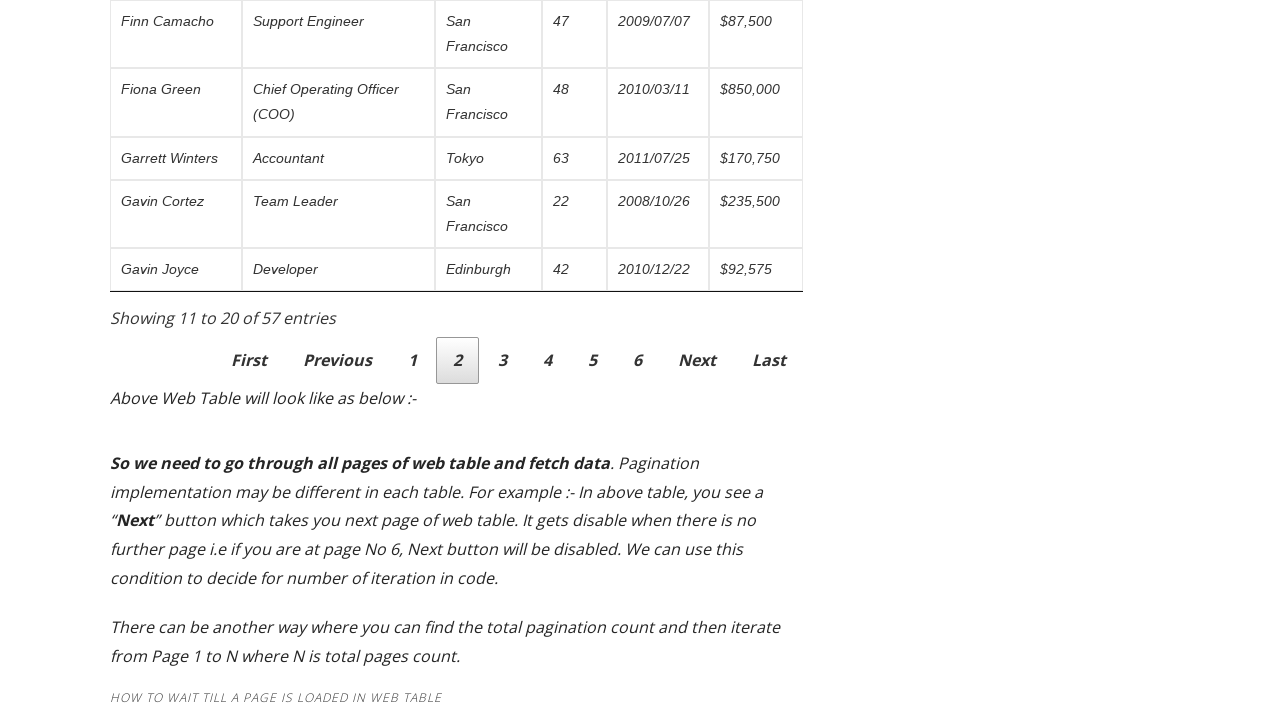

Clicked pagination link for page 3 at (503, 361) on div.entry-content span a:nth-child(3)
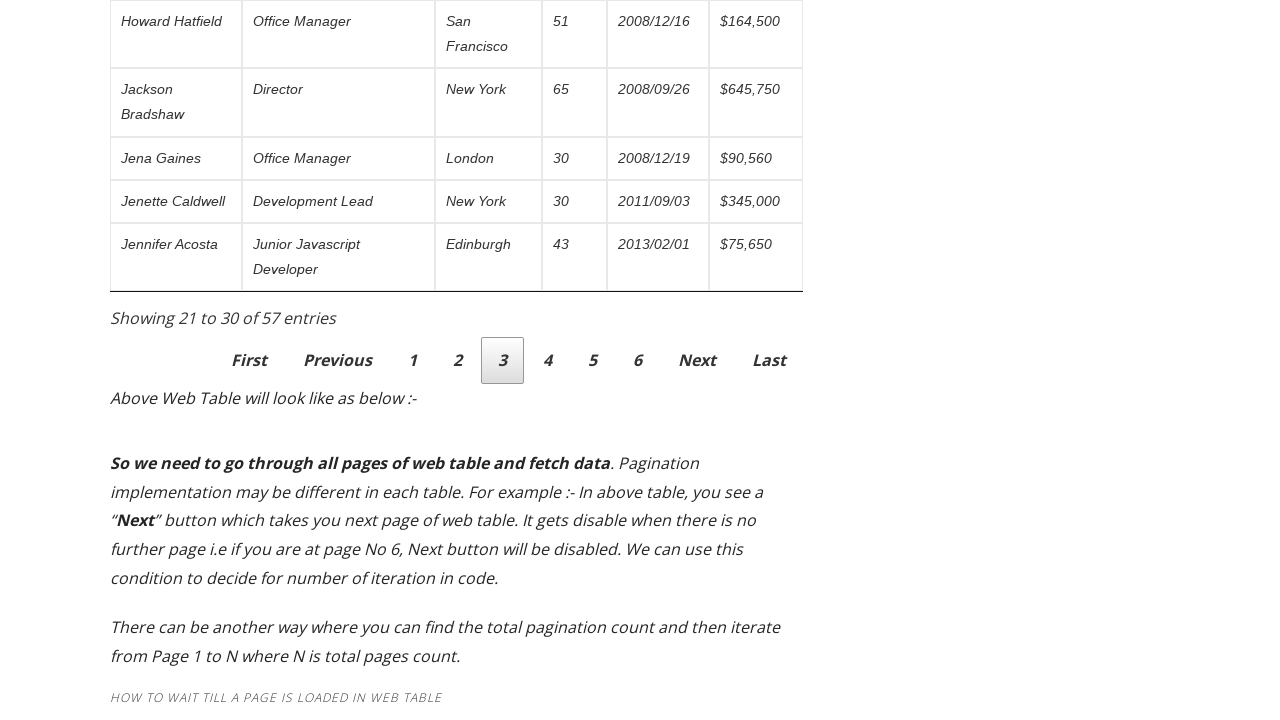

Waited for page 3 content to load
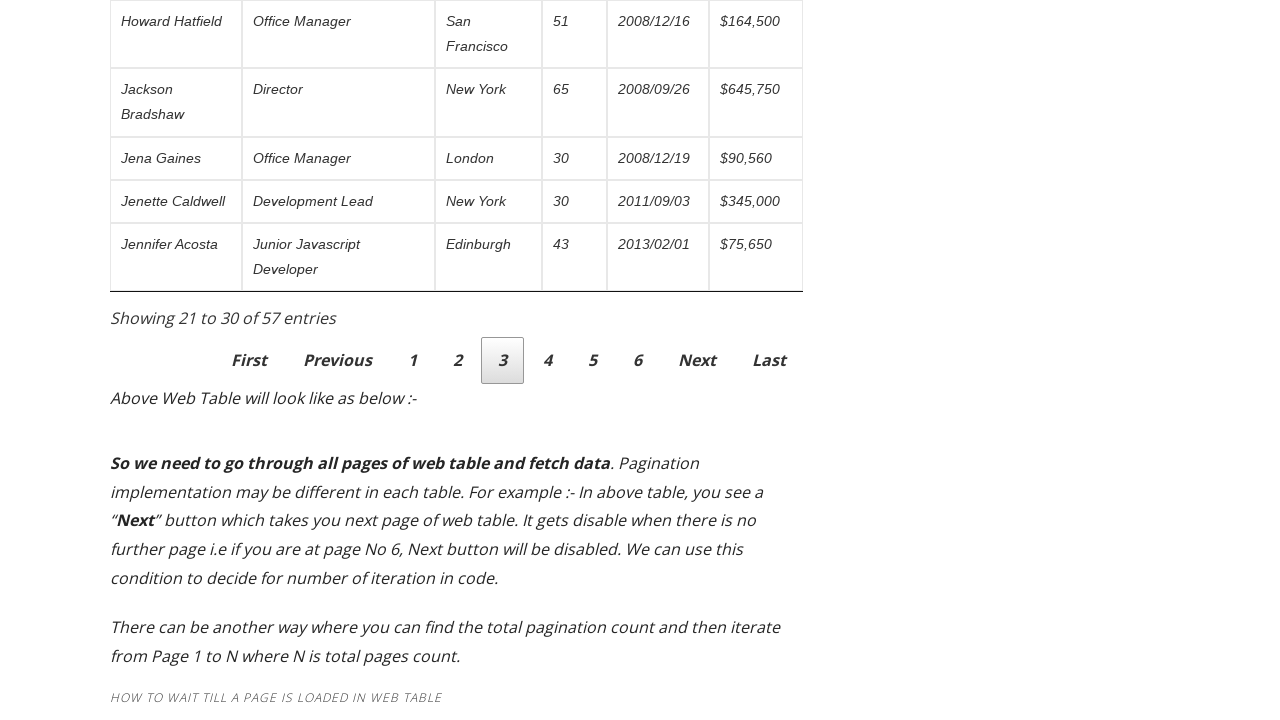

Clicked pagination link for page 4 at (548, 361) on div.entry-content span a:nth-child(4)
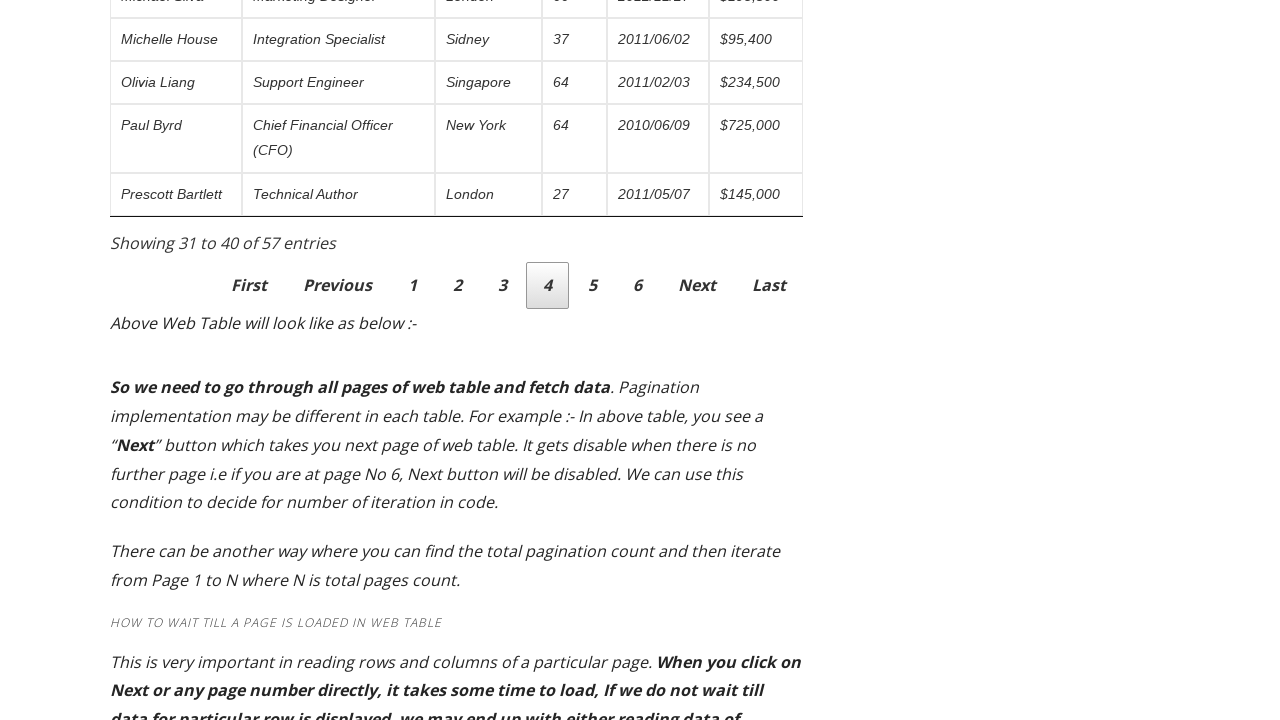

Waited for page 4 content to load
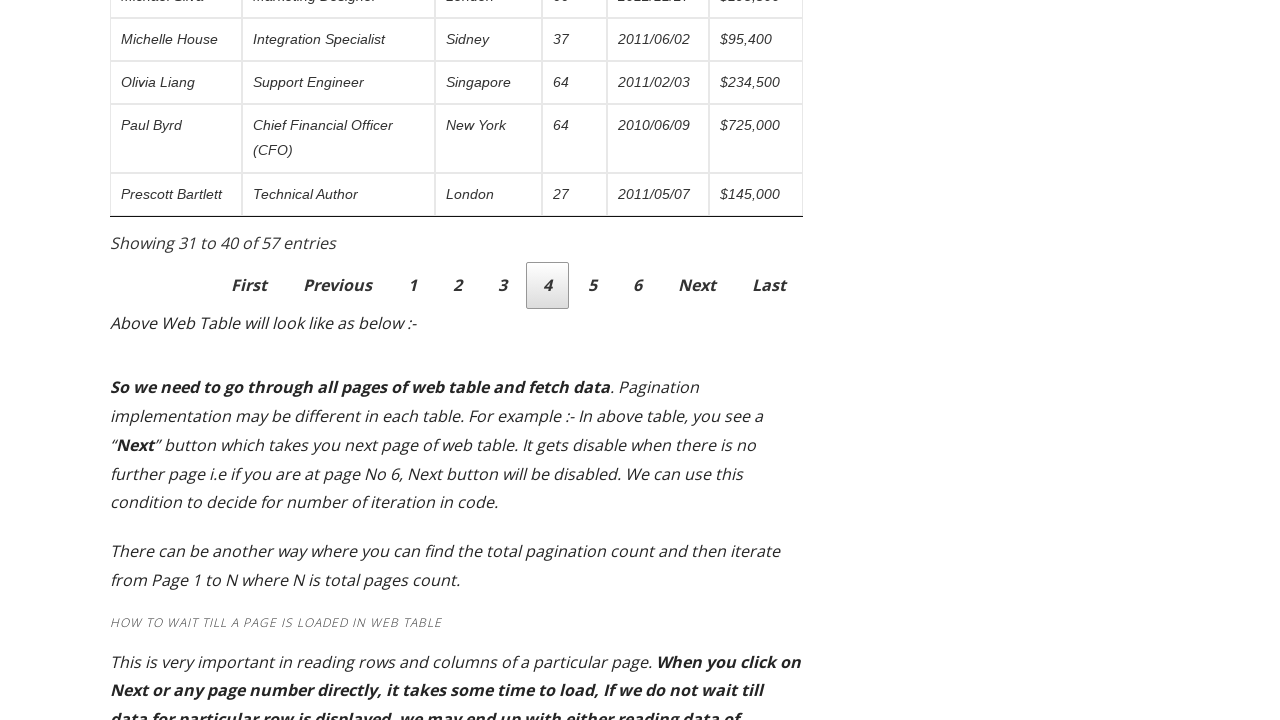

Clicked pagination link for page 5 at (593, 285) on div.entry-content span a:nth-child(5)
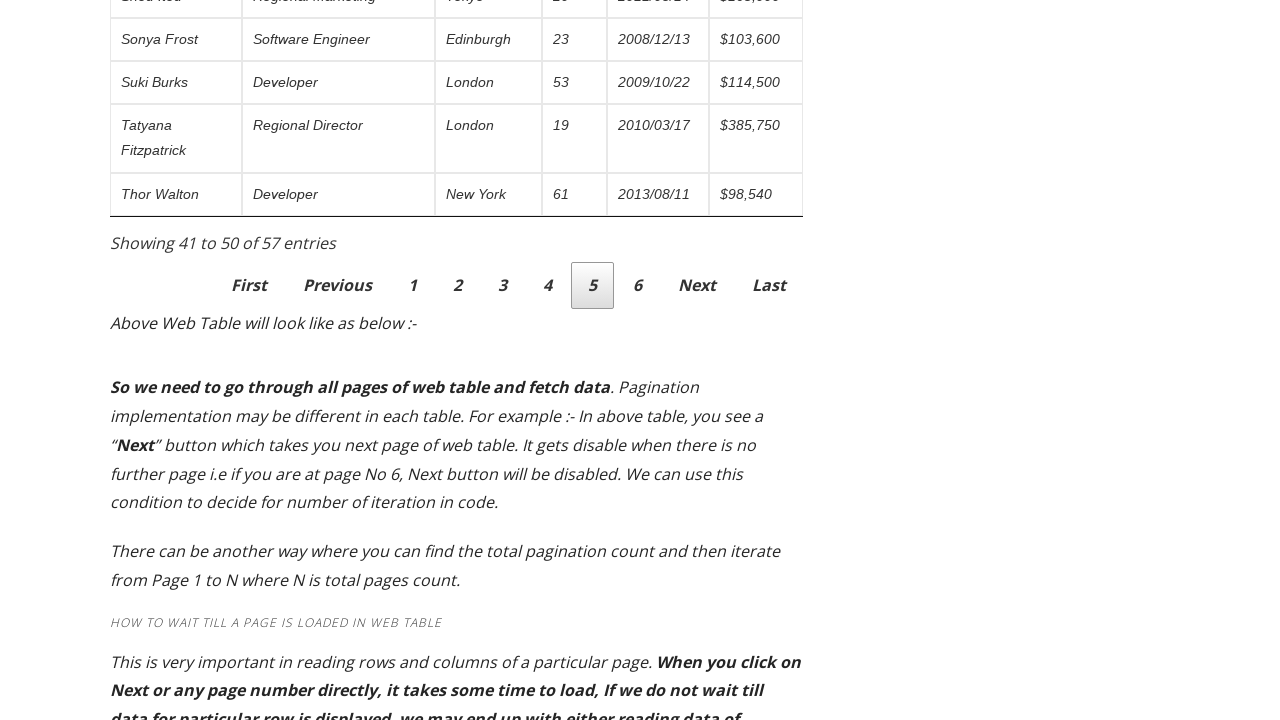

Waited for page 5 content to load
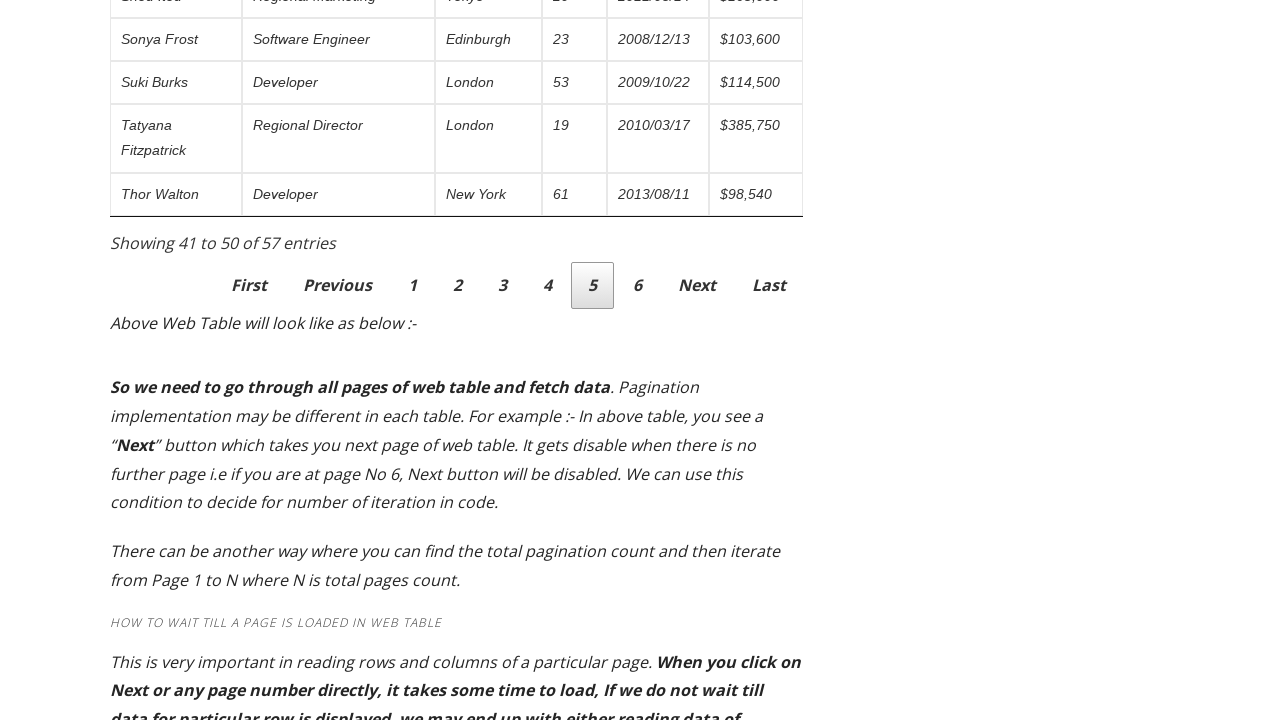

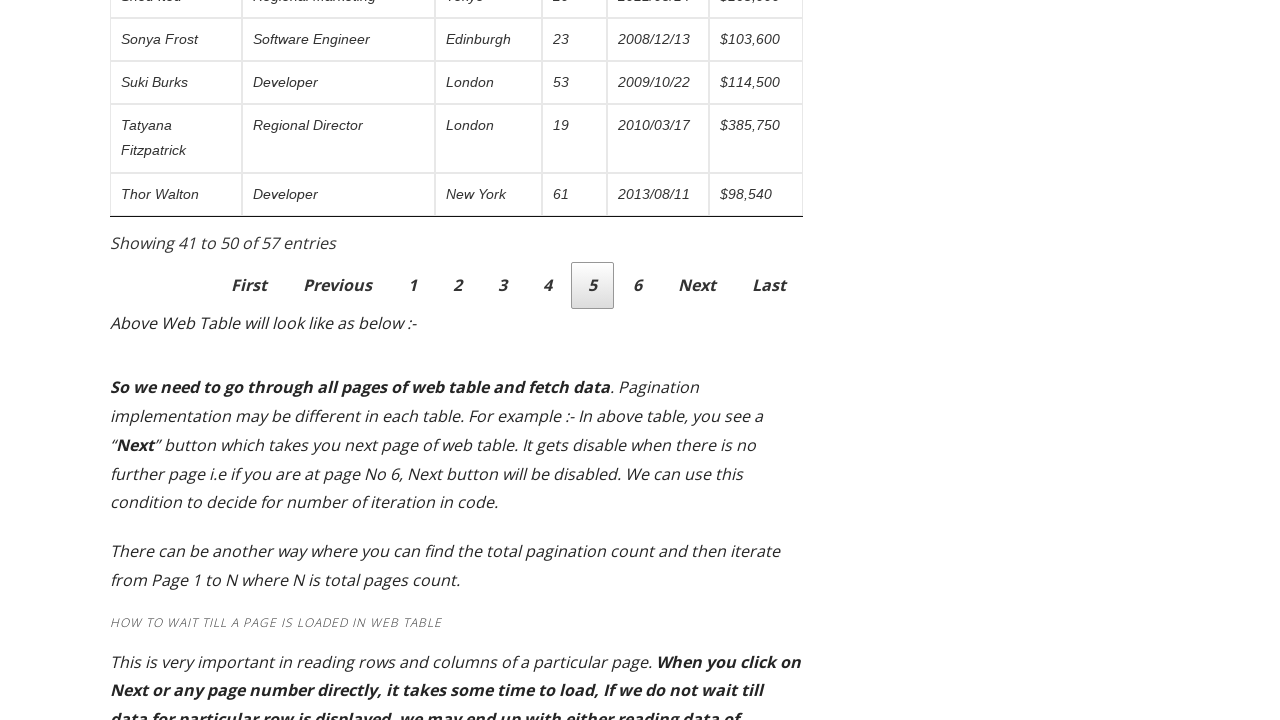